Tests dynamic loading by clicking a start button and waiting for the "Hello World!" text to appear after the loading completes.

Starting URL: https://automationfc.github.io/dynamic-loading/

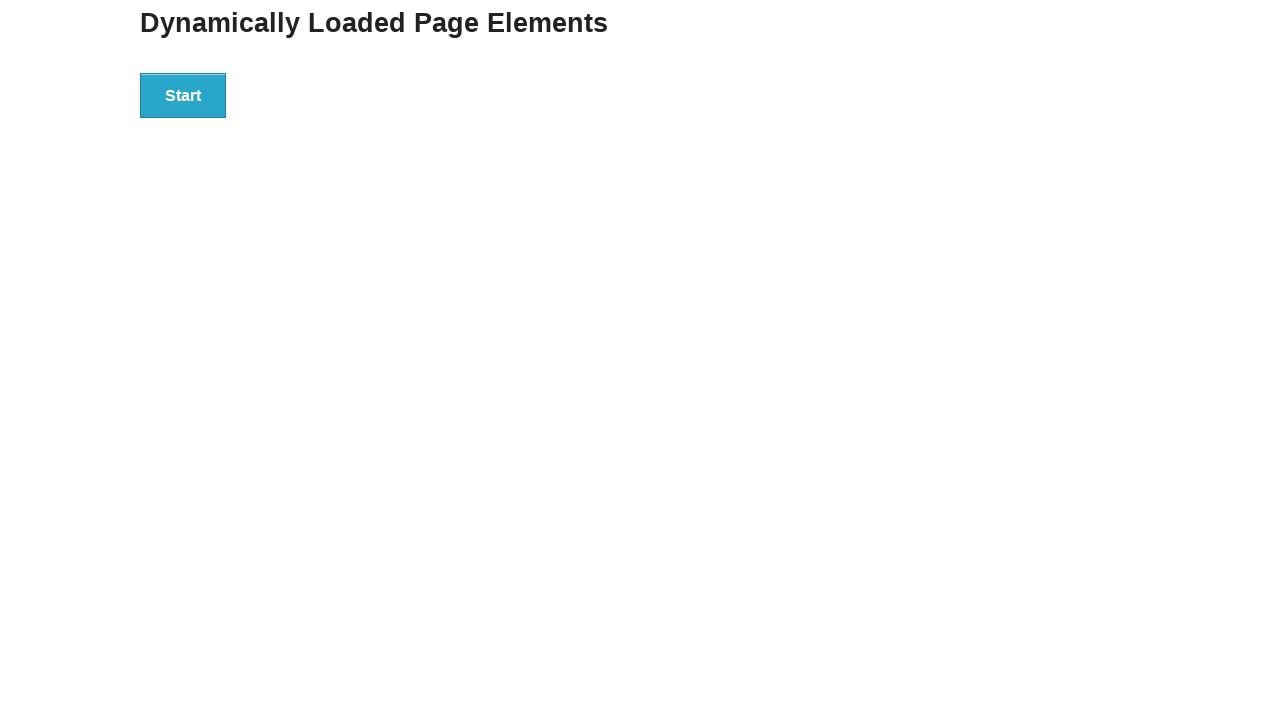

Clicked the start button to trigger dynamic loading at (183, 95) on div#start > button
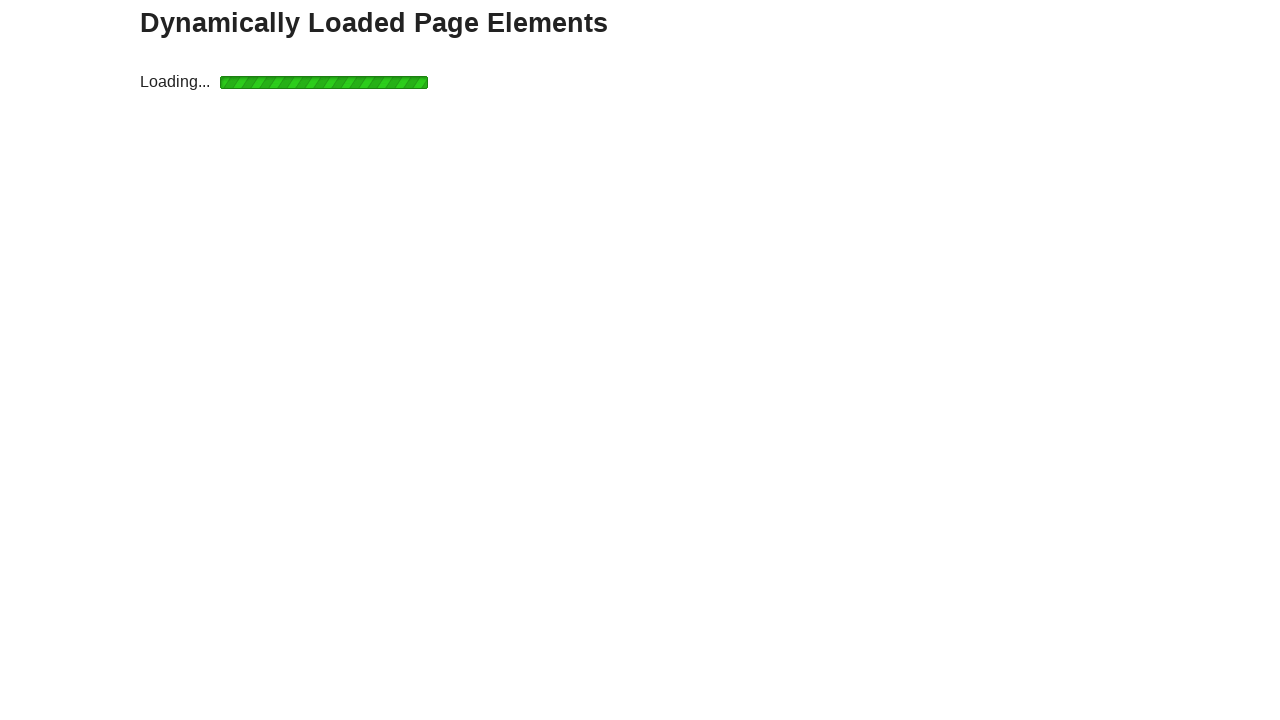

Waited for 'Hello World!' text to appear after loading completes
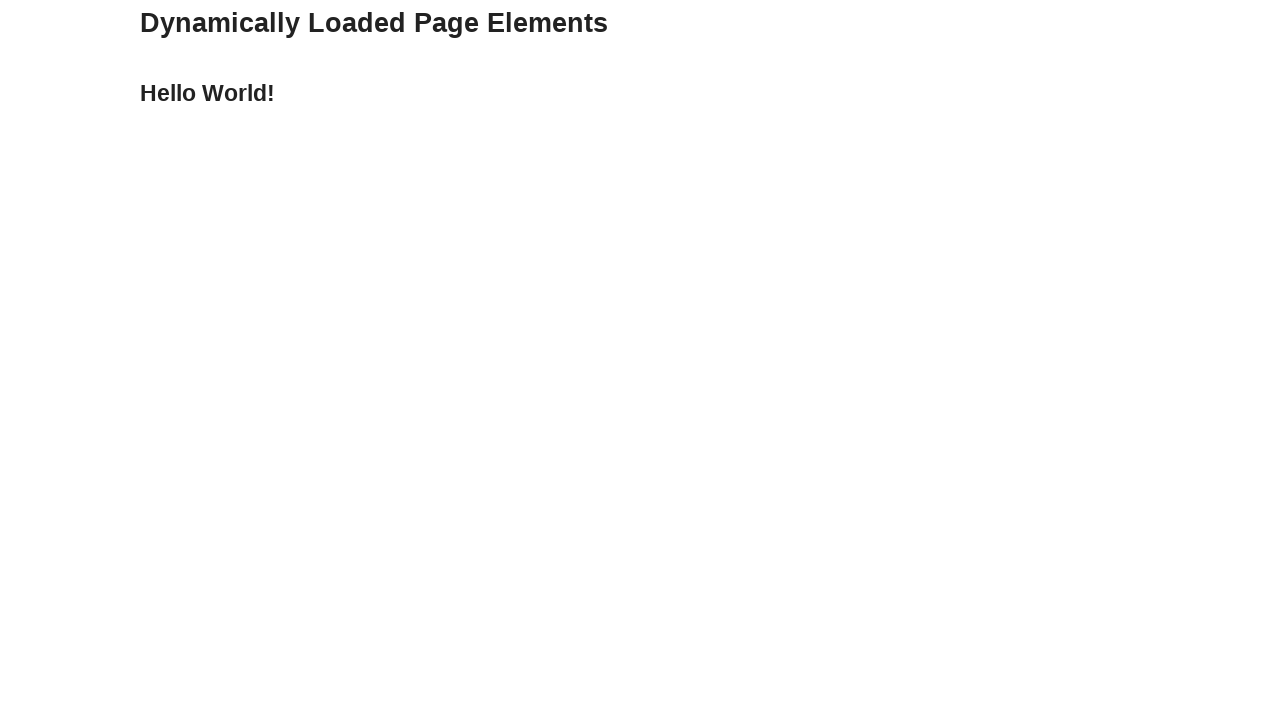

Verified that the text content equals 'Hello World!'
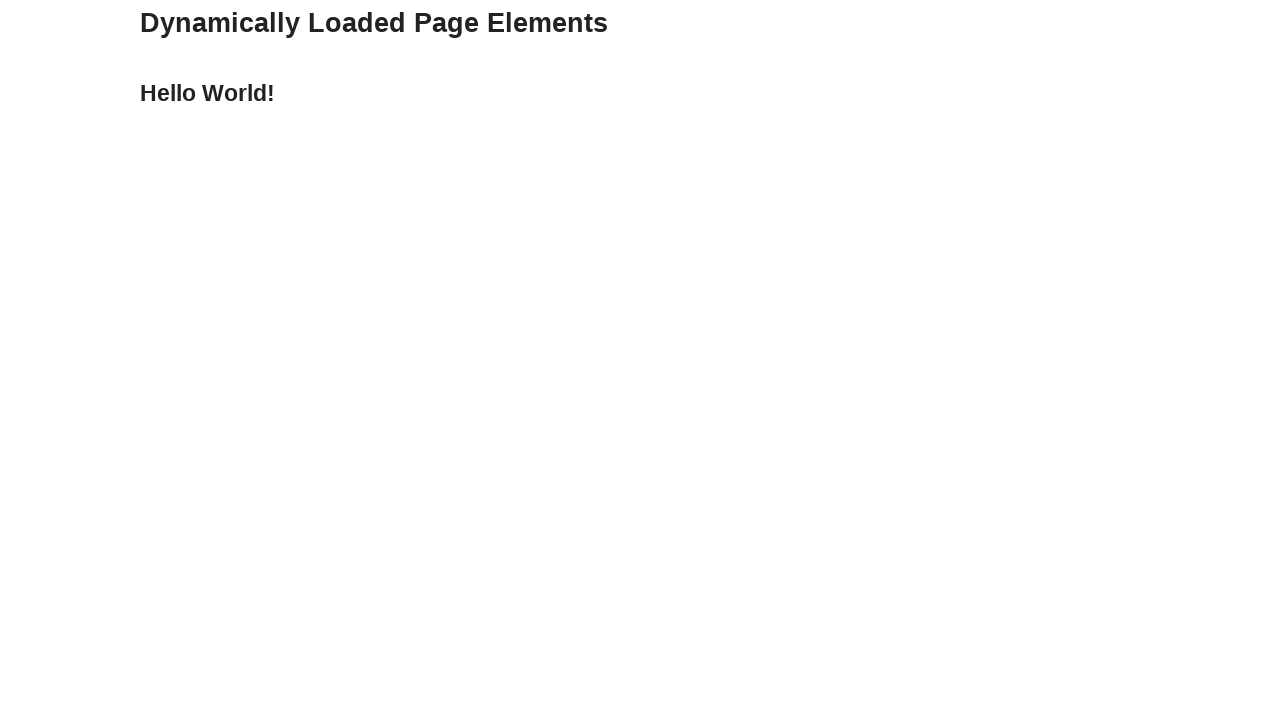

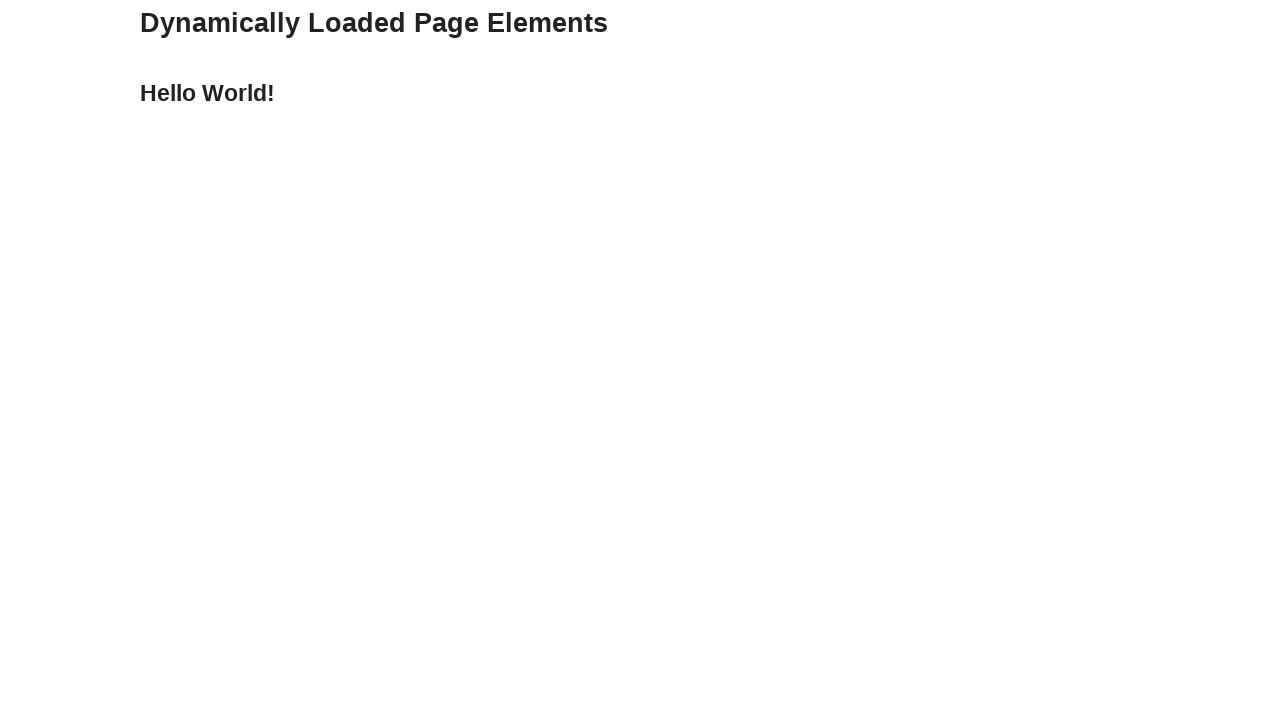